Tests filtering to display only active items, completed items, and all items using the routing links

Starting URL: https://demo.playwright.dev/todomvc

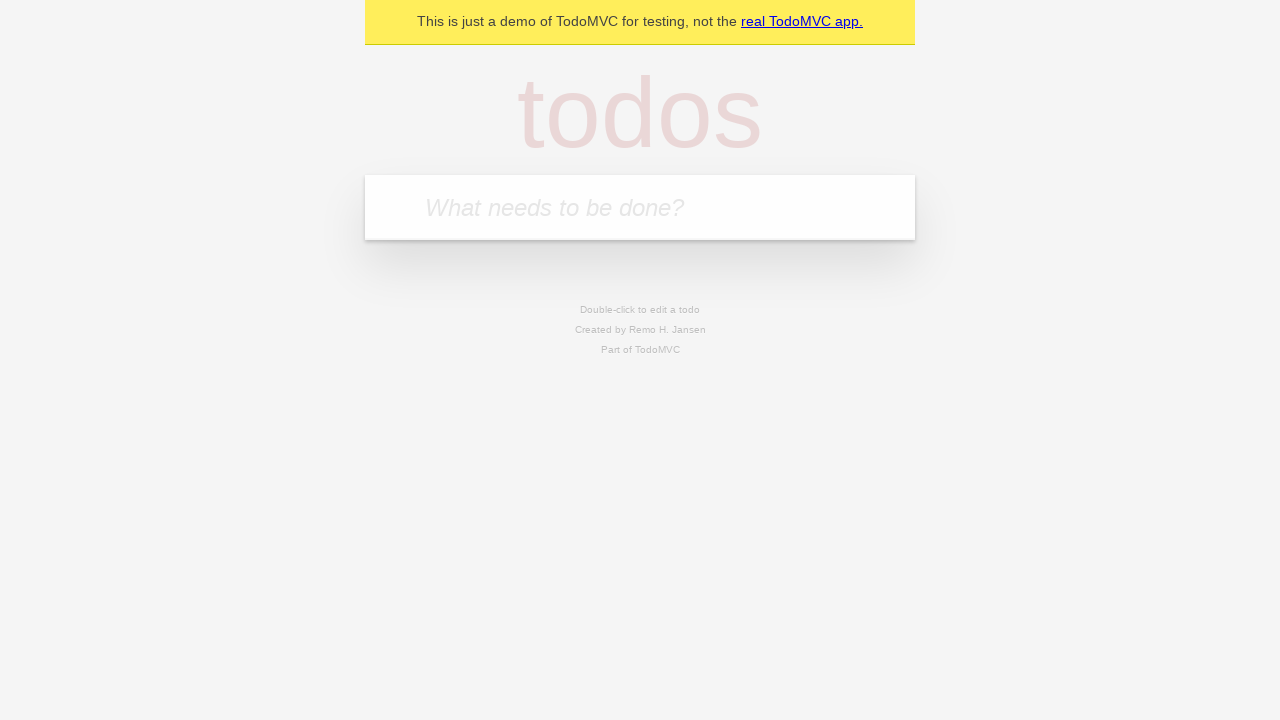

Filled todo input with 'buy some cheese' on internal:attr=[placeholder="What needs to be done?"i]
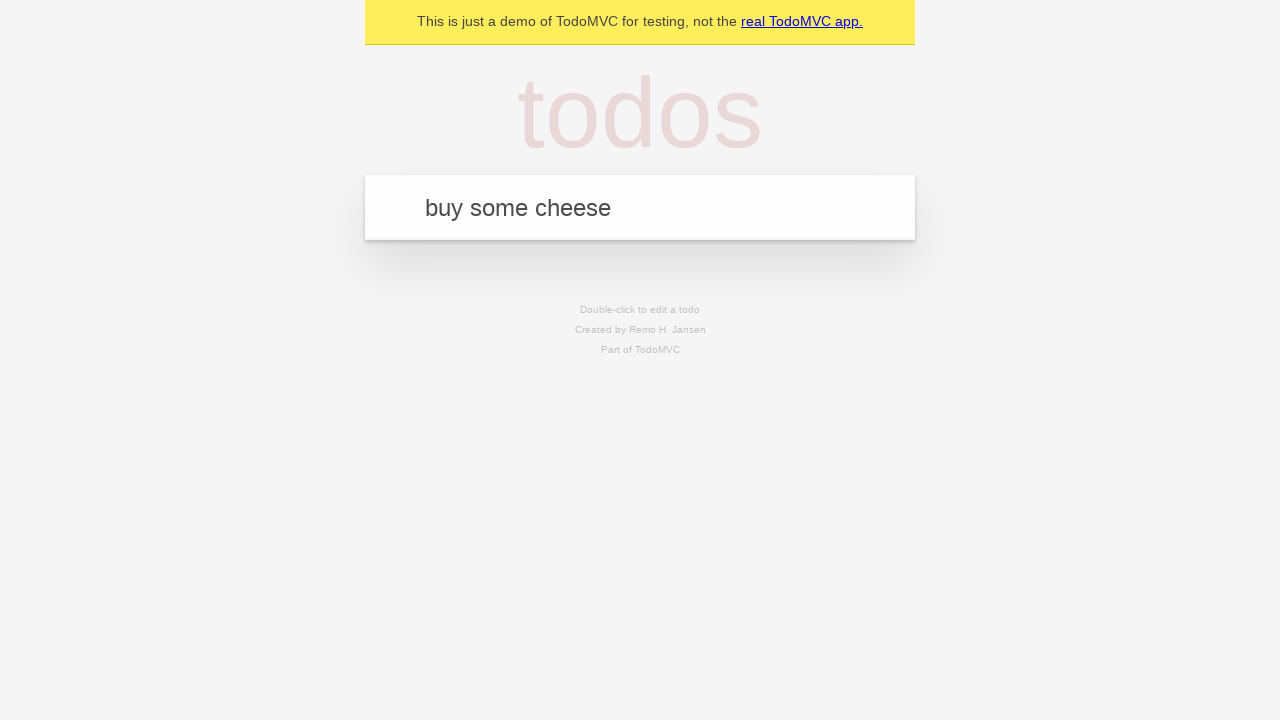

Pressed Enter to create todo 'buy some cheese' on internal:attr=[placeholder="What needs to be done?"i]
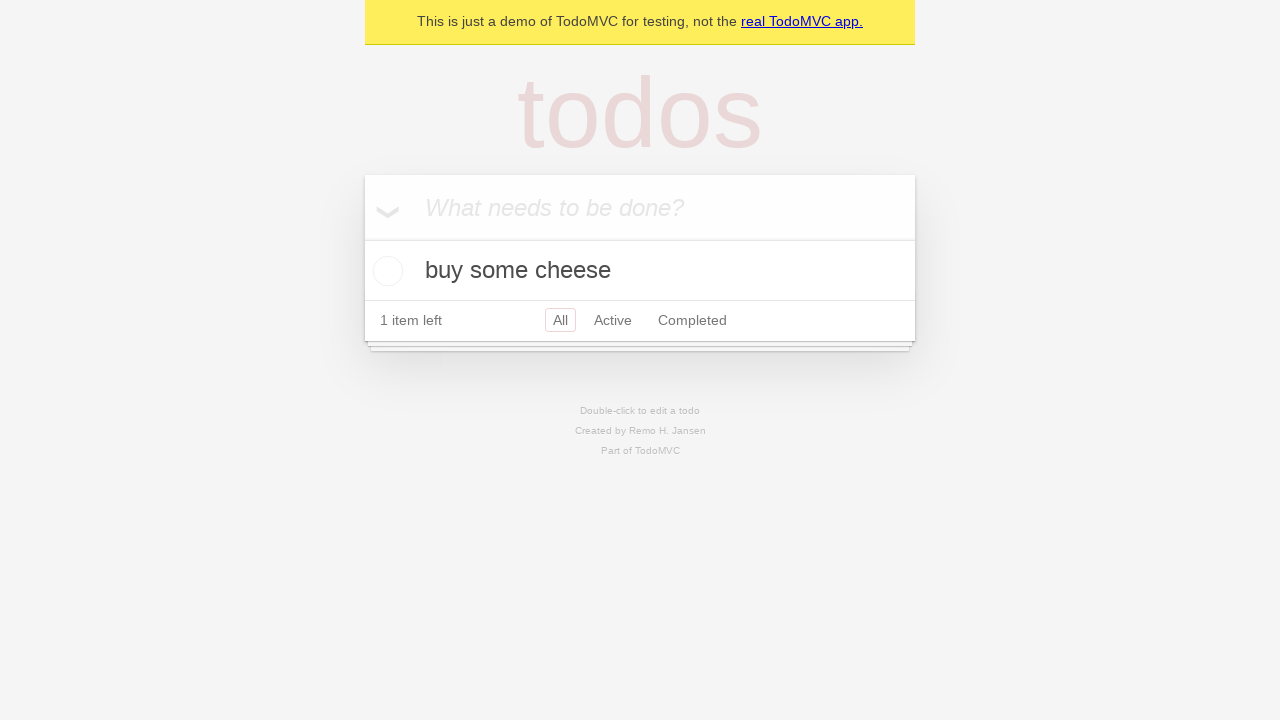

Filled todo input with 'feed the cat' on internal:attr=[placeholder="What needs to be done?"i]
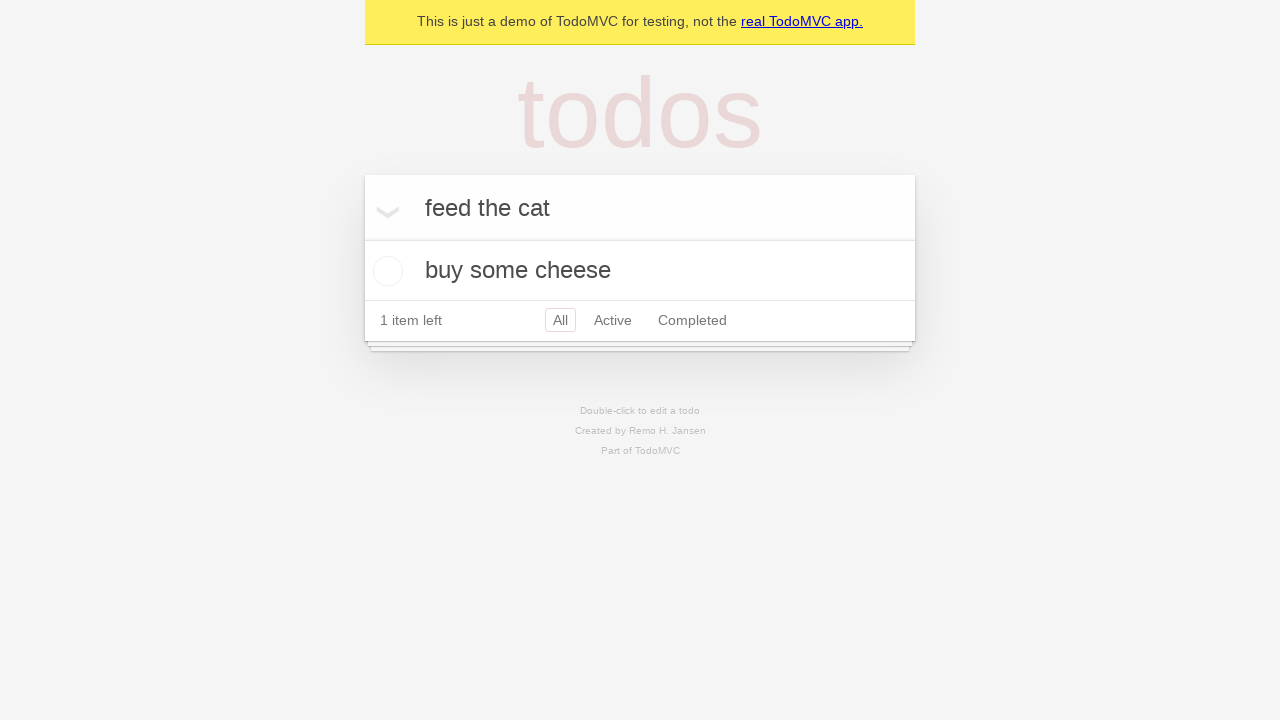

Pressed Enter to create todo 'feed the cat' on internal:attr=[placeholder="What needs to be done?"i]
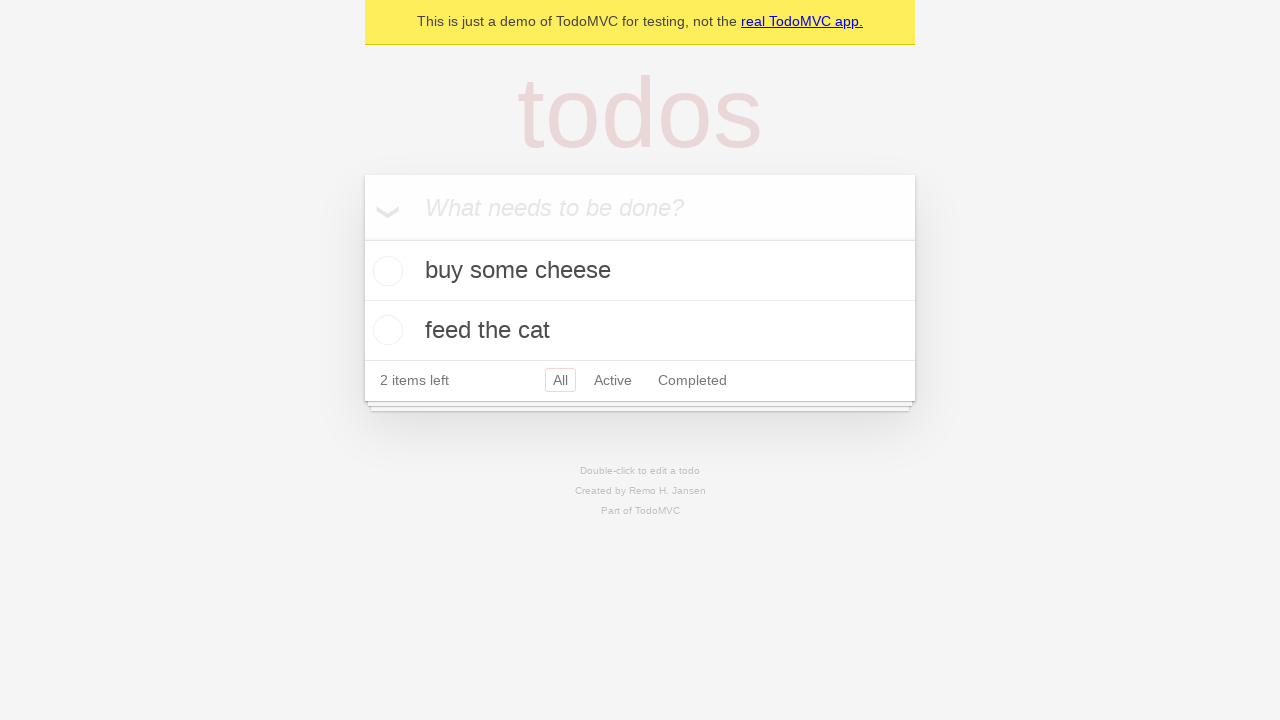

Filled todo input with 'book a doctors appointment' on internal:attr=[placeholder="What needs to be done?"i]
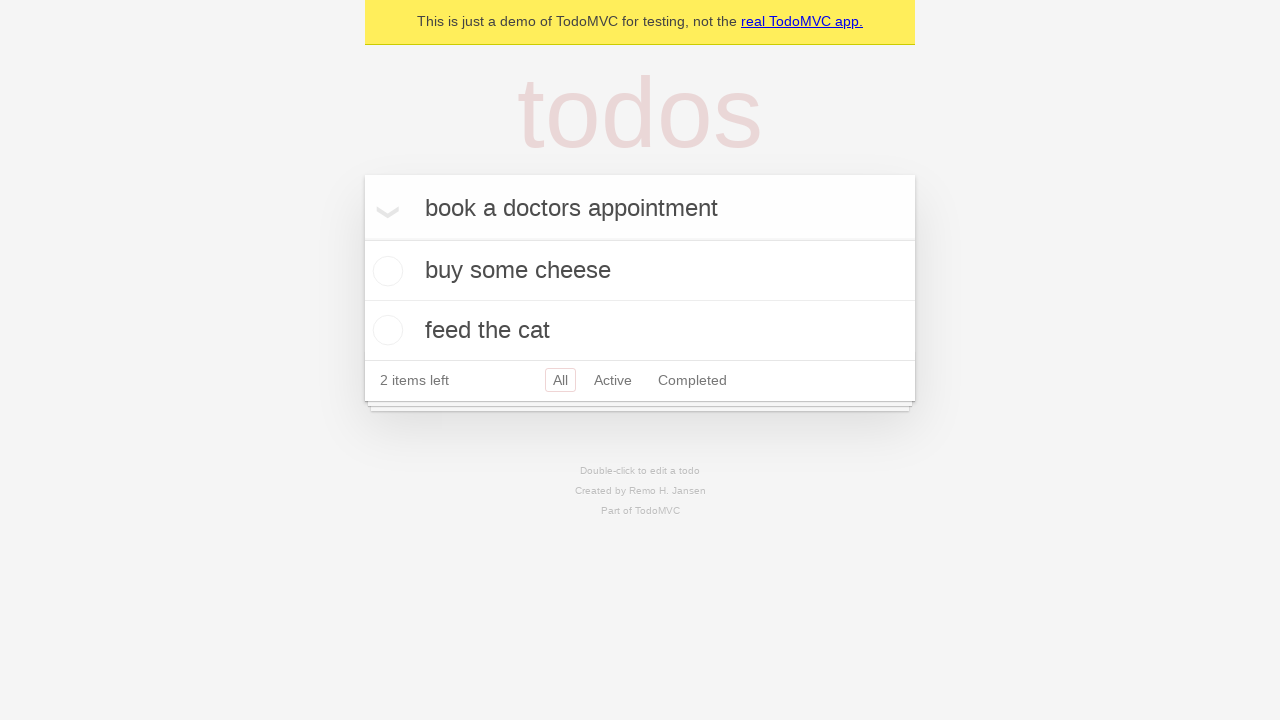

Pressed Enter to create todo 'book a doctors appointment' on internal:attr=[placeholder="What needs to be done?"i]
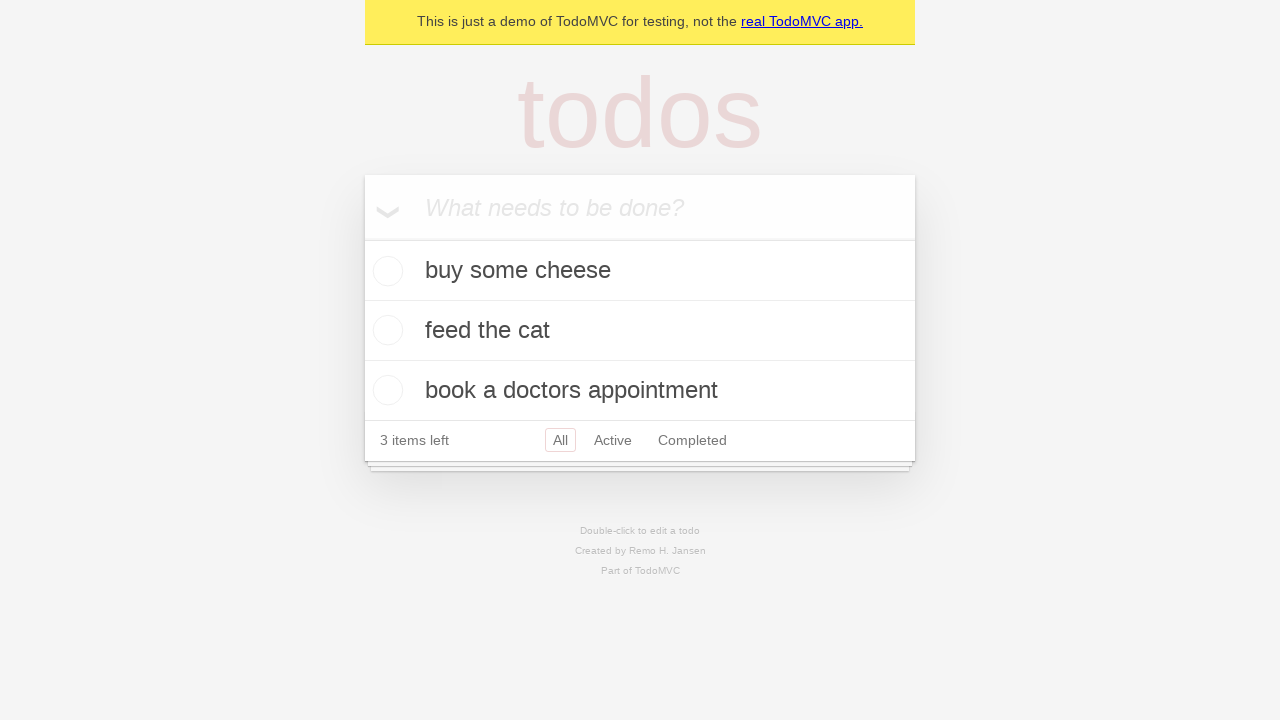

Checked the second todo item at (385, 330) on internal:testid=[data-testid="todo-item"s] >> nth=1 >> internal:role=checkbox
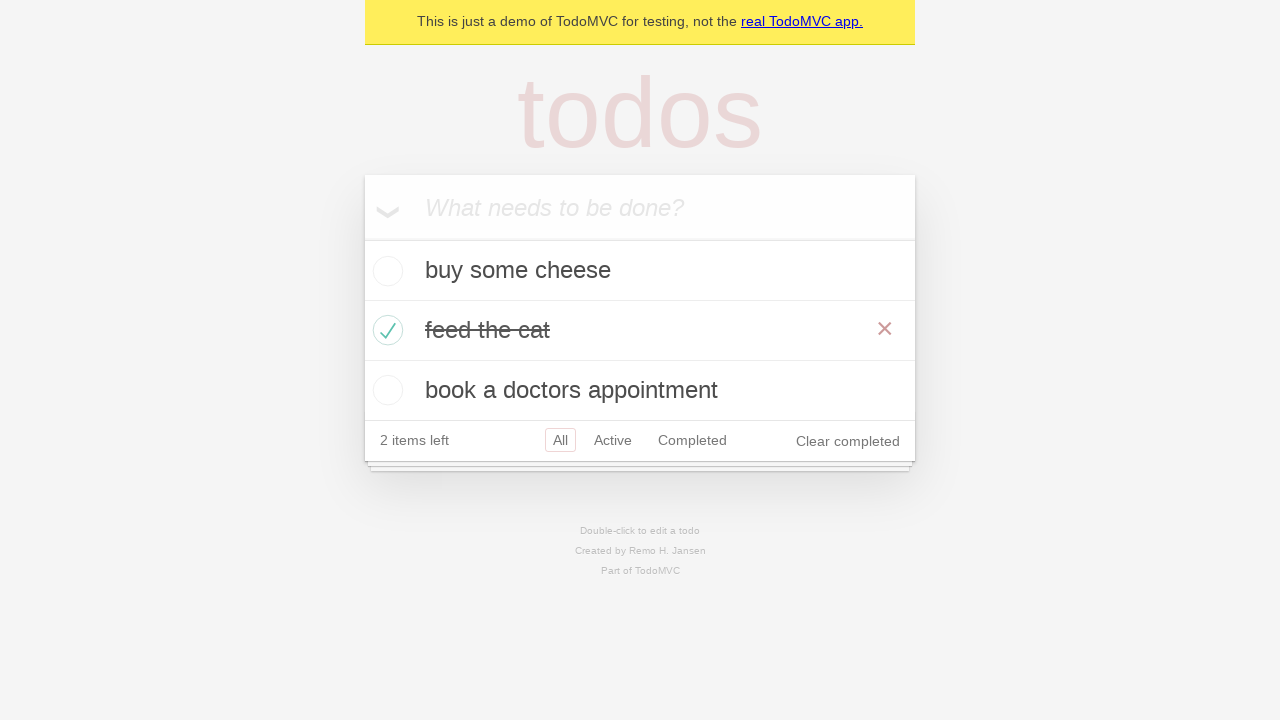

Clicked 'Active' filter link at (613, 440) on internal:role=link[name="Active"i]
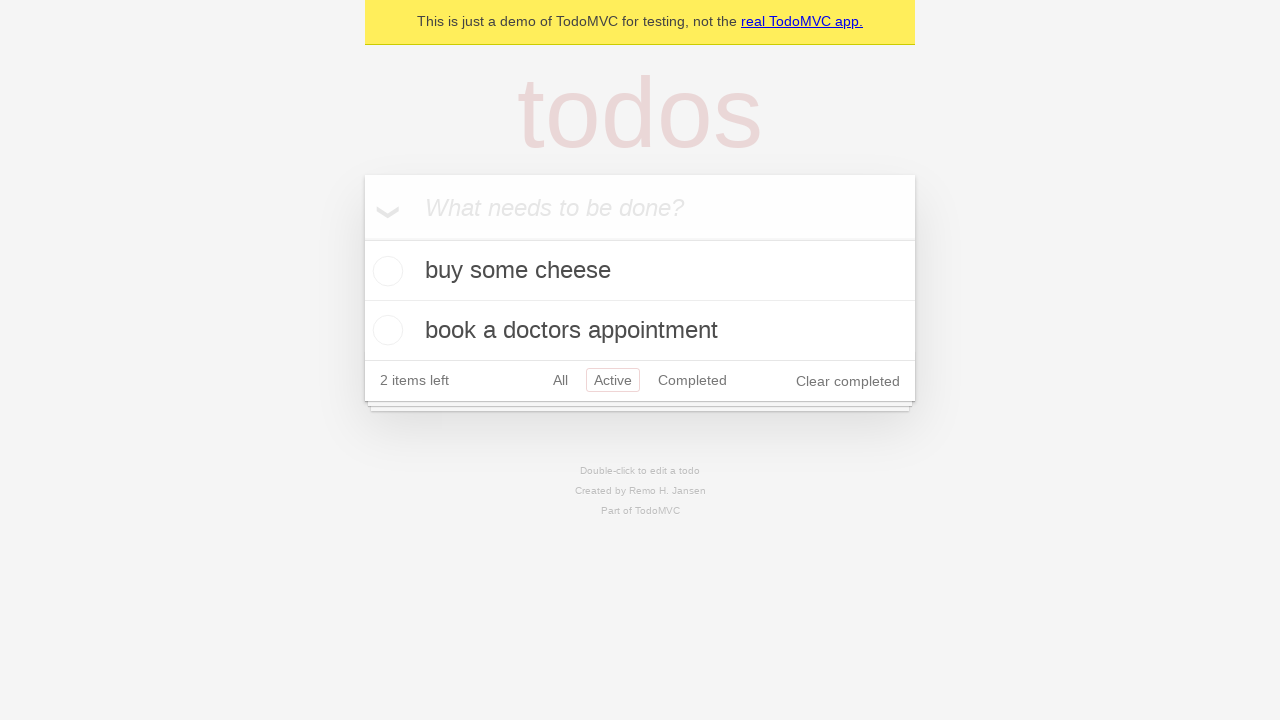

Filtered view loaded showing active items only
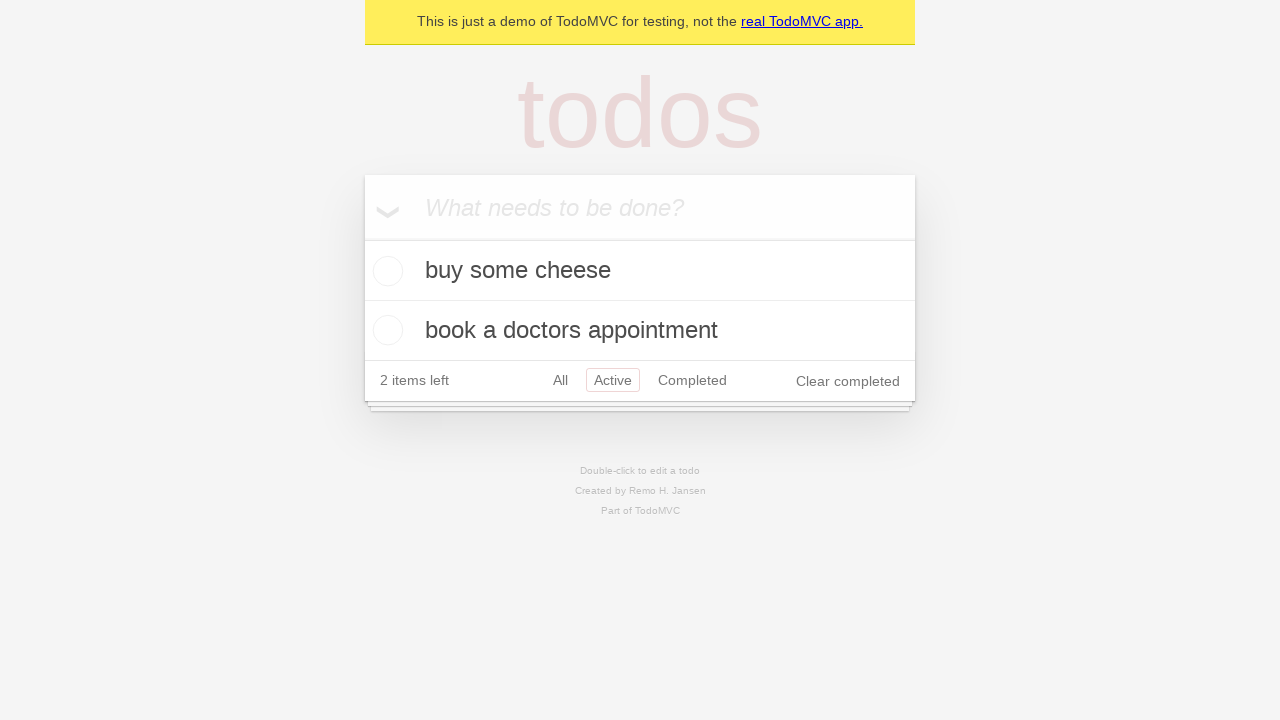

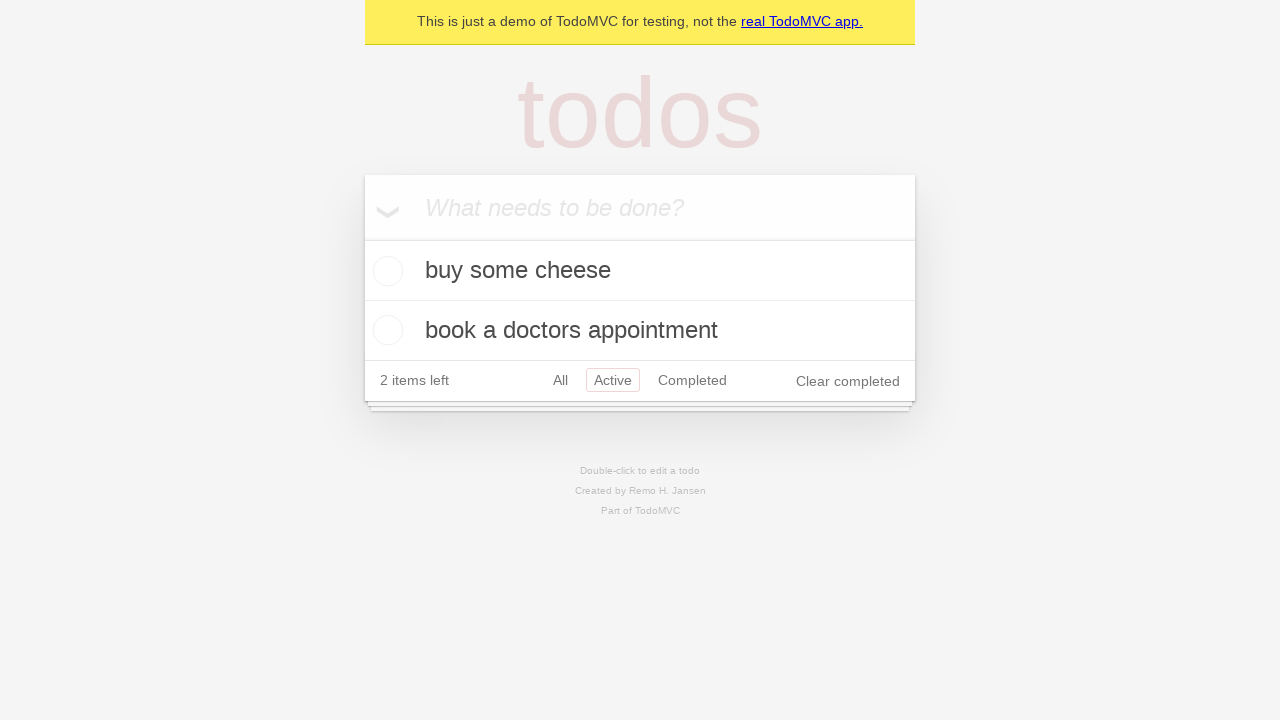